Tests a web feedback form by navigating to the form page, filling in name, email, and feedback fields, then submitting the form.

Starting URL: https://www.mycontactform.com/samples.php

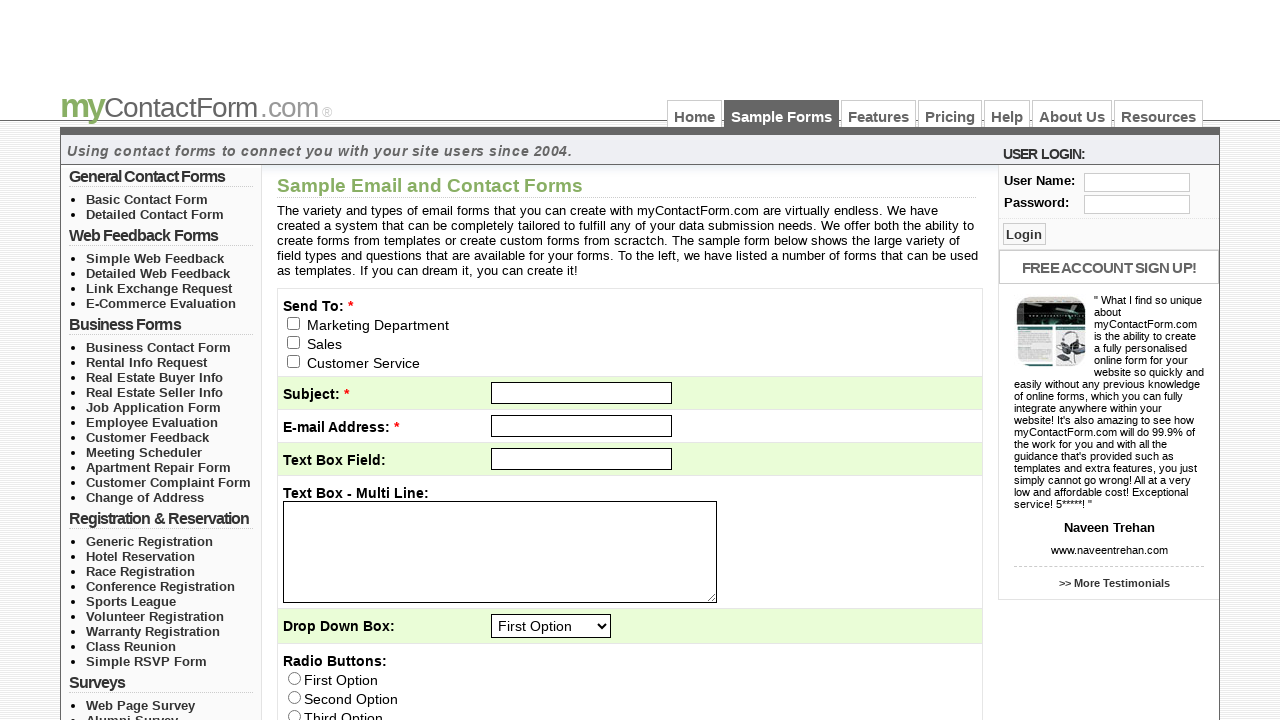

Navigated to the contact form page
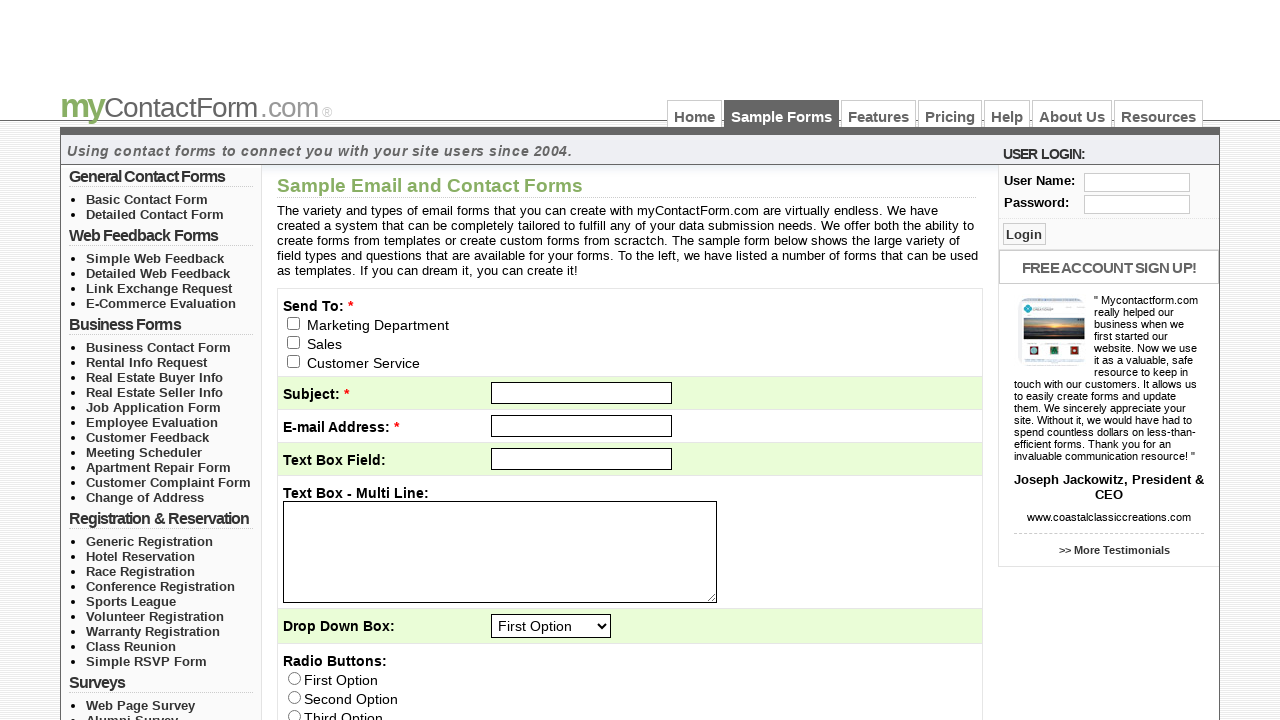

Clicked on 'Simple Web Feedback' link at (155, 258) on text=Simple Web Feedback
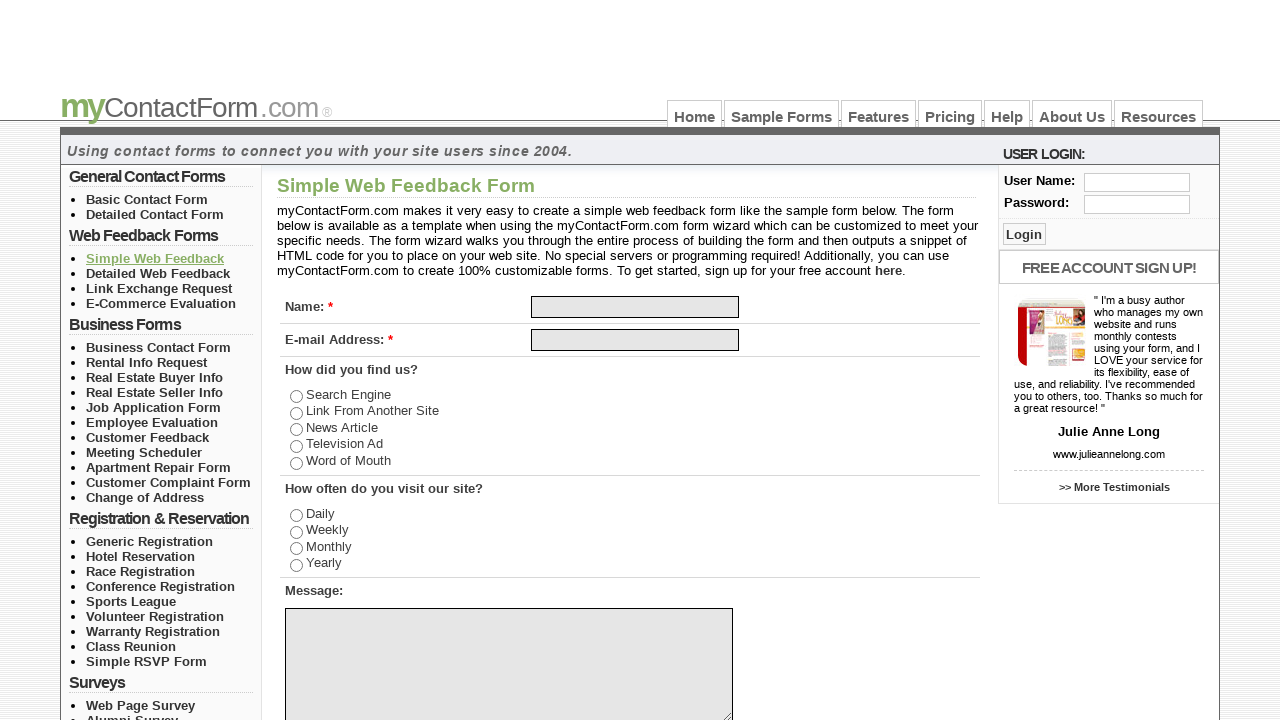

Filled in name field with 'king' on input[name='q[1]']
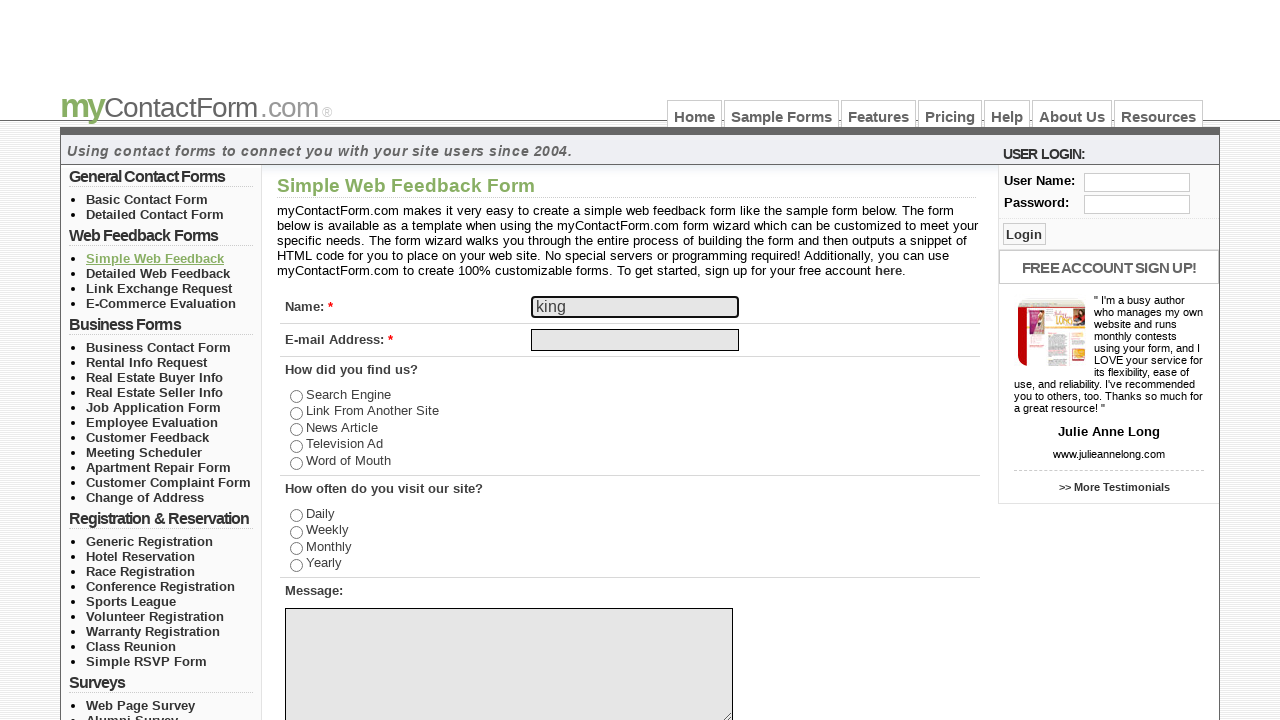

Filled in email field with 'jaadjjh@gmail.com' on input[name='email']
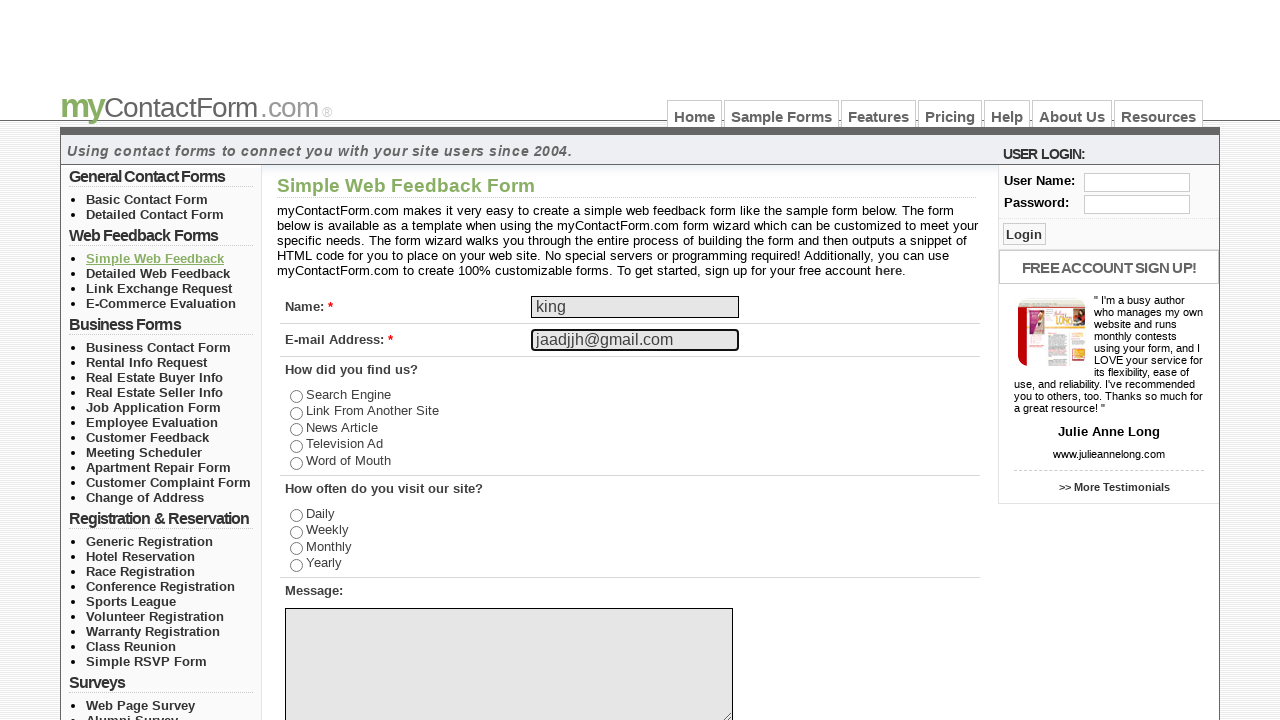

Clicked on the first checkbox/radio option (q[2]) at (296, 397) on input[name='q[2]']
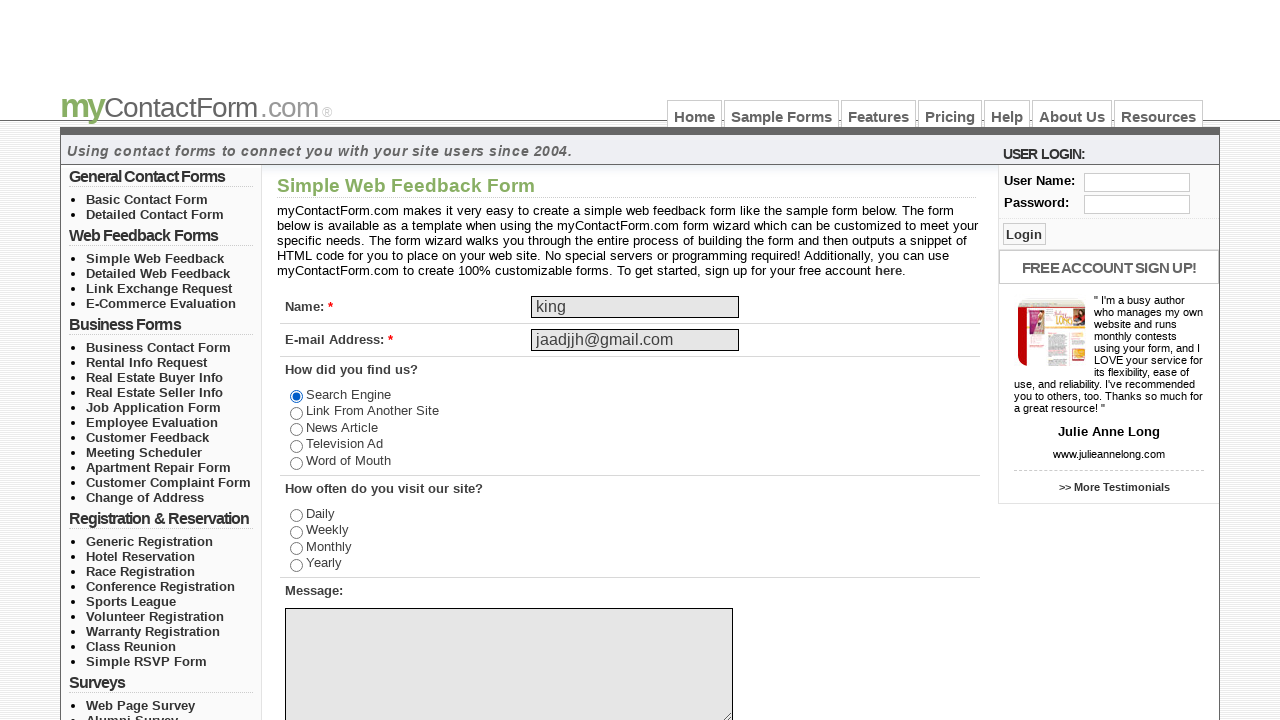

Clicked on the second checkbox/radio option (q[3]) at (296, 516) on input[name='q[3]']
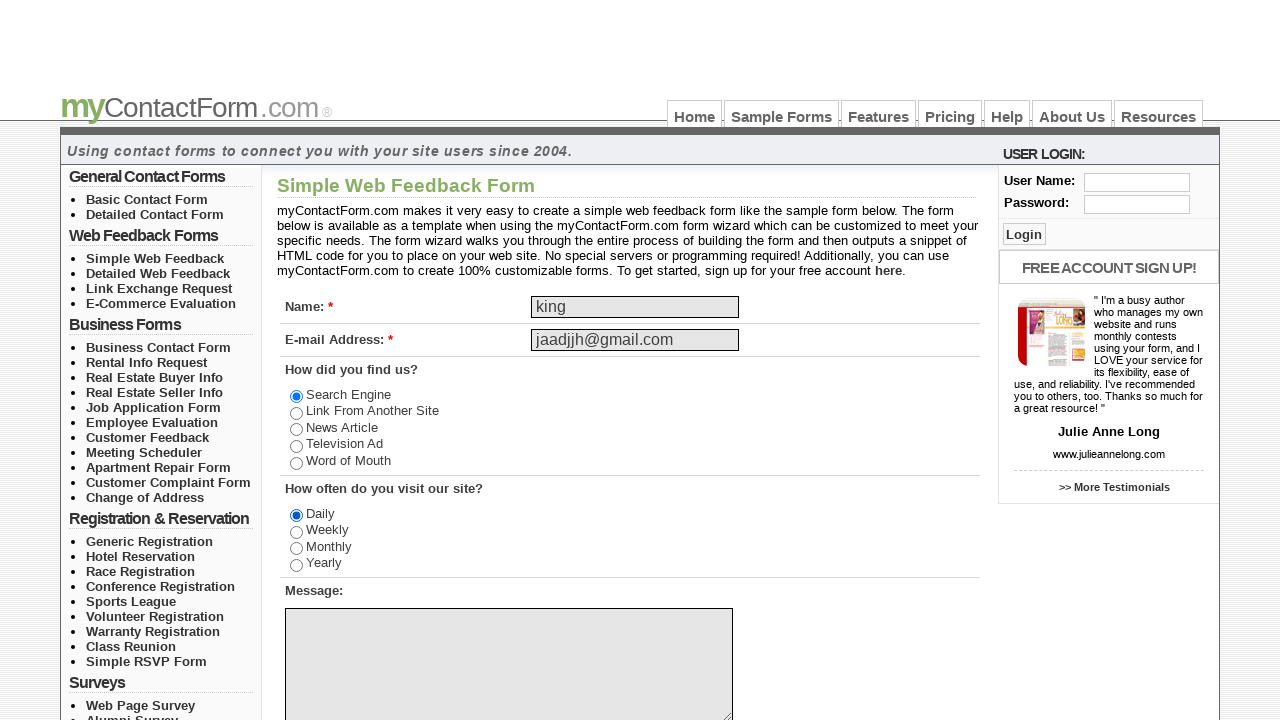

Filled in feedback textarea with 'I am Facing Issues' on textarea[name='q[4]']
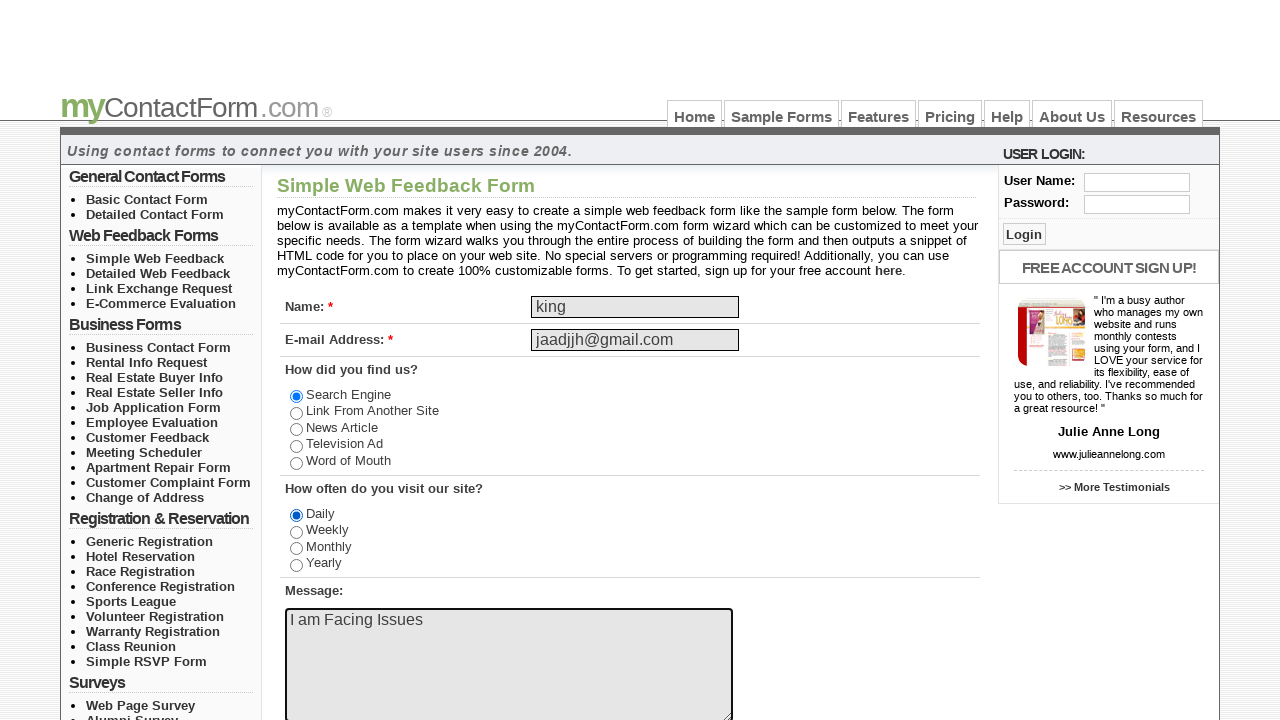

Clicked the submit button to submit the form at (318, 590) on input[name='submit']
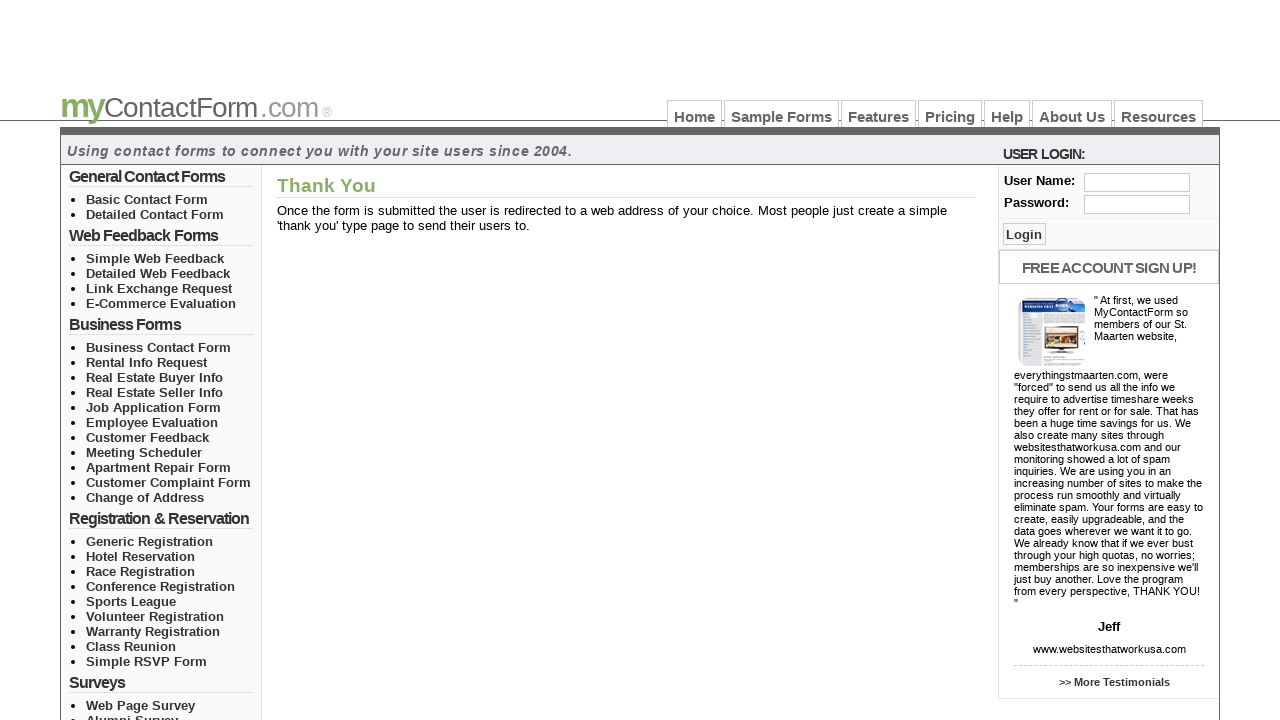

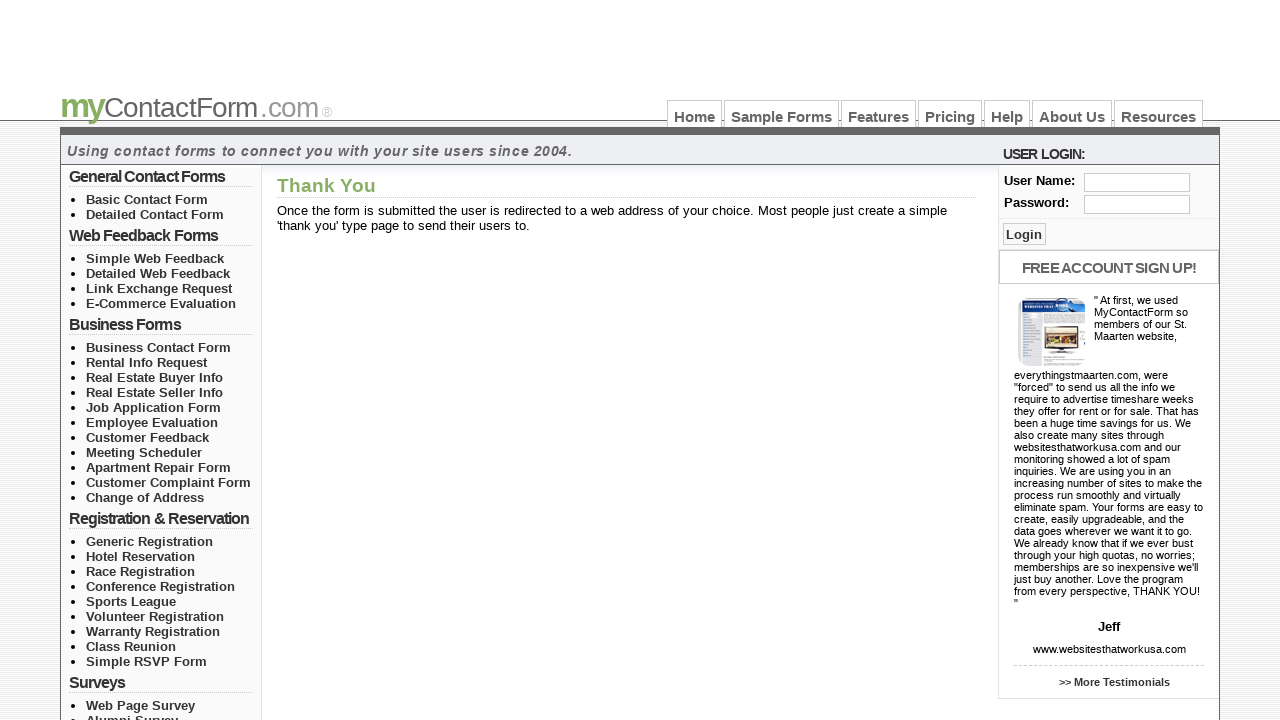